Navigates to the RedBus website homepage and verifies the page loads successfully.

Starting URL: https://www.redbus.in/

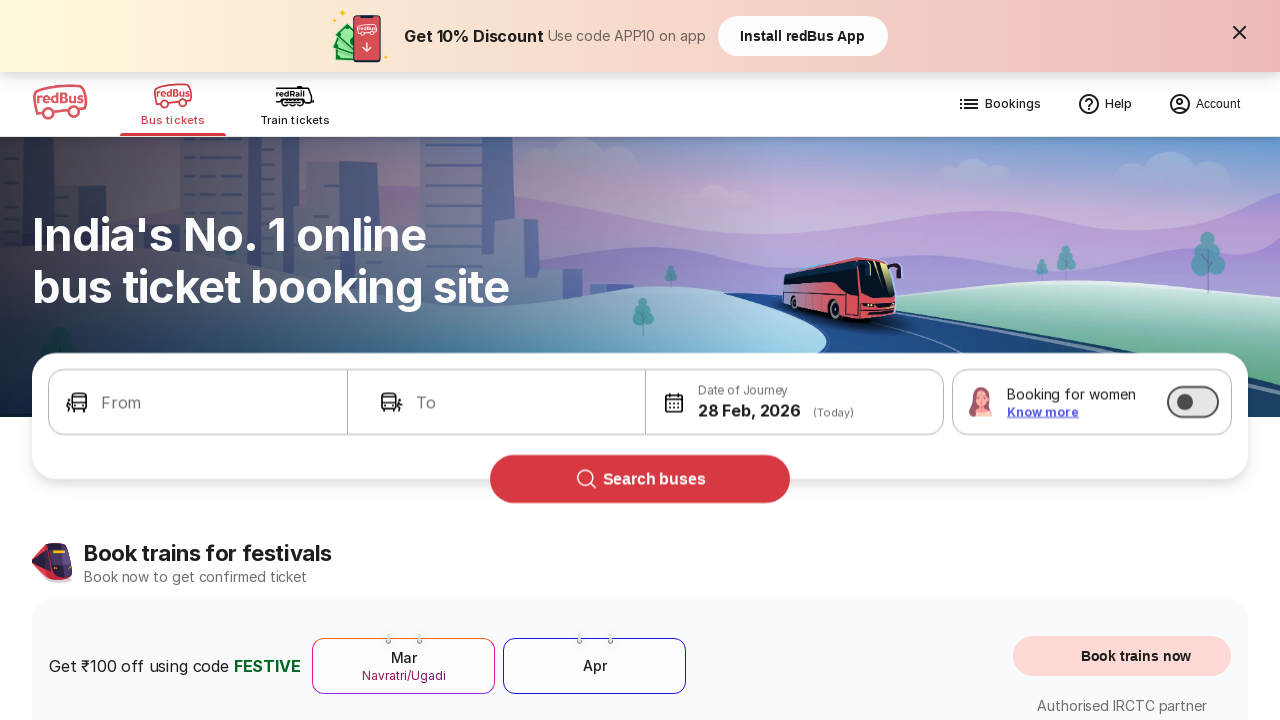

Waited for page DOM to fully load
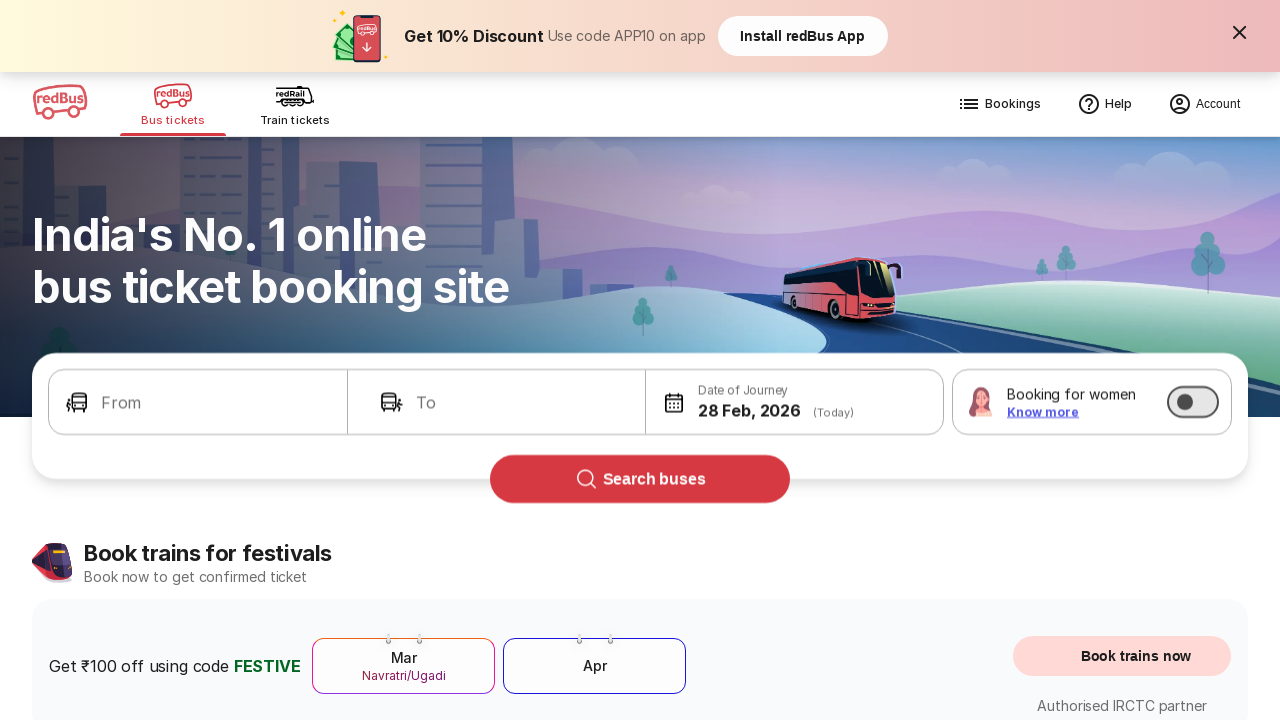

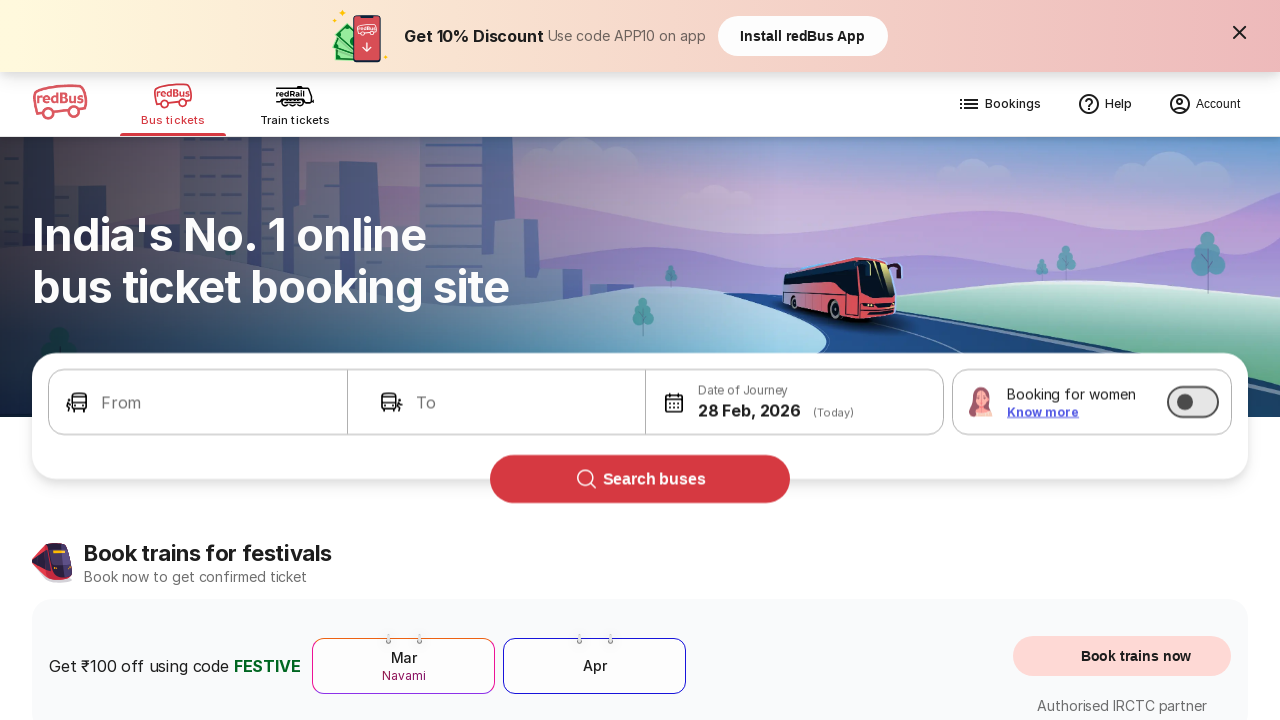